Verifies that the entry ad modal reappears after clicking the restart-ad button and refreshing the page

Starting URL: https://the-internet.herokuapp.com/entry_ad

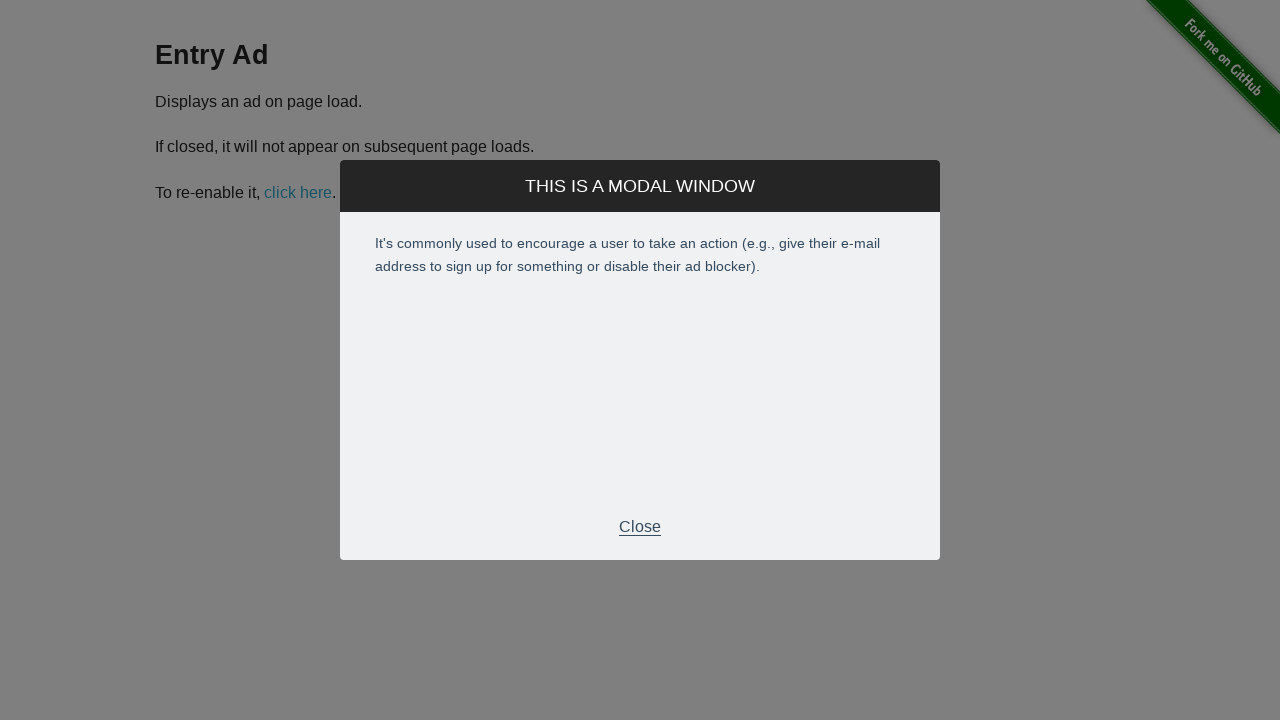

Entry ad modal footer became visible
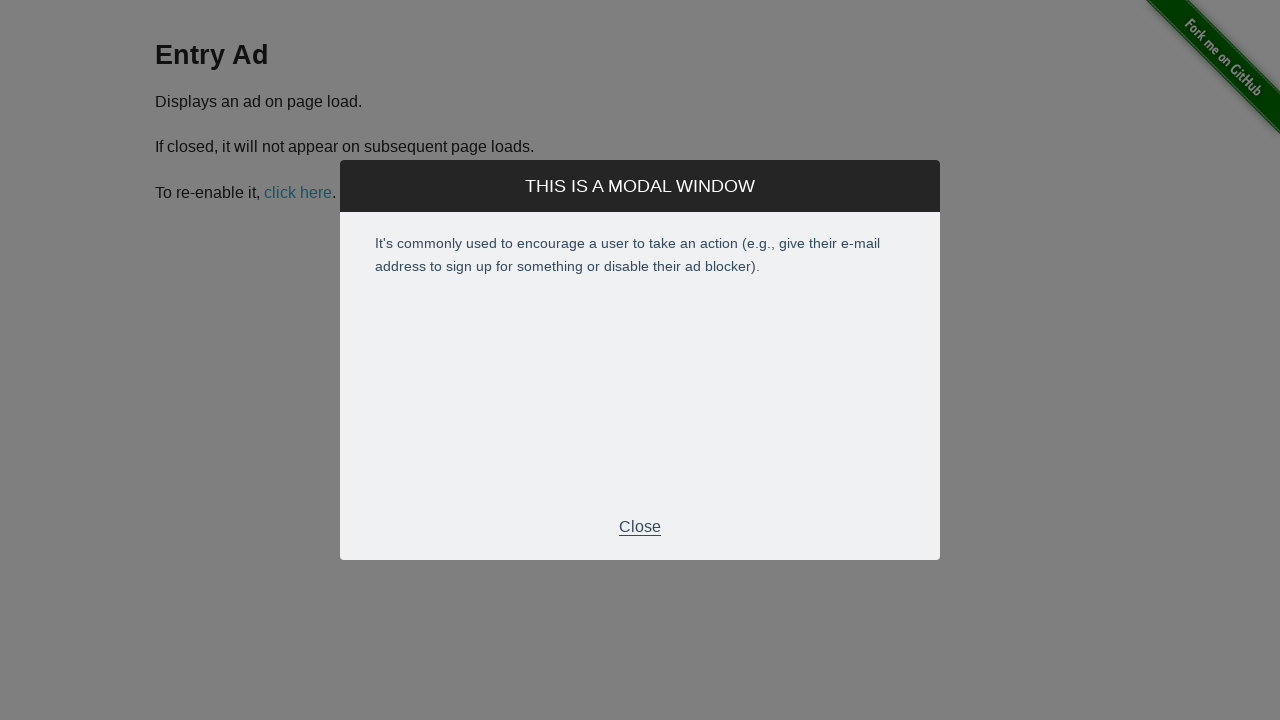

Clicked modal footer to close the entry ad at (640, 527) on .modal-footer
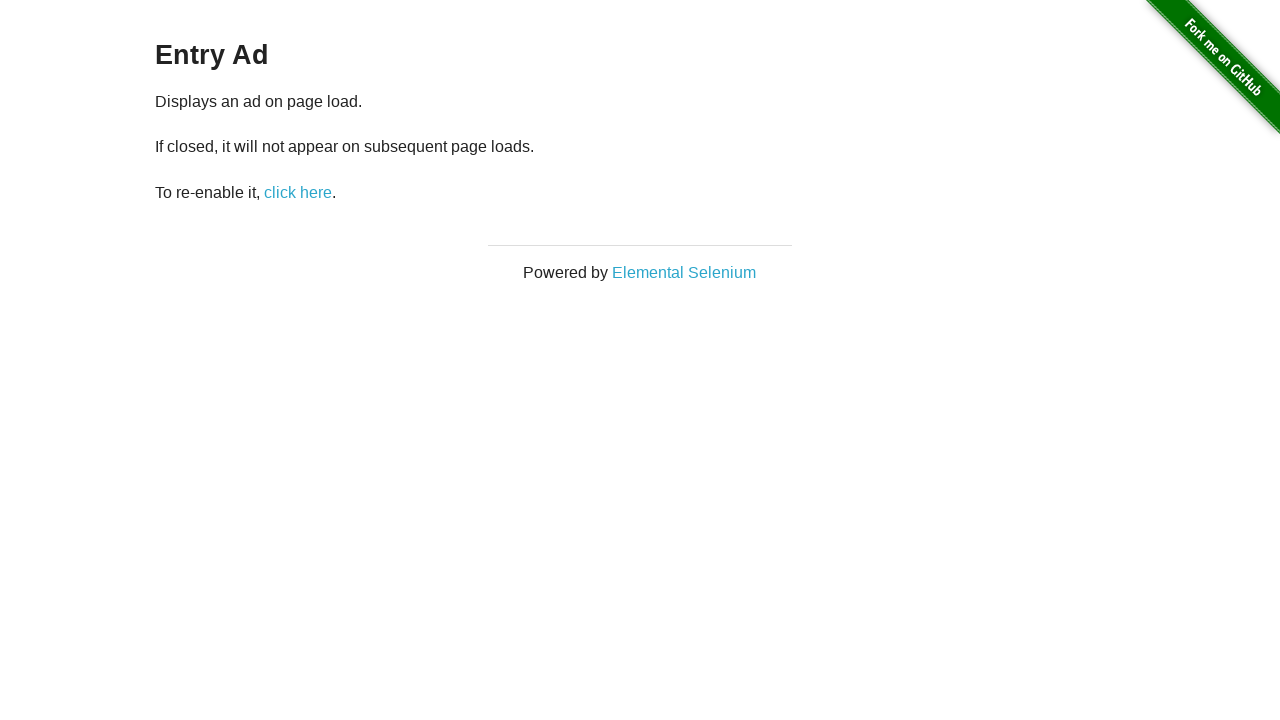

Entry ad modal disappeared
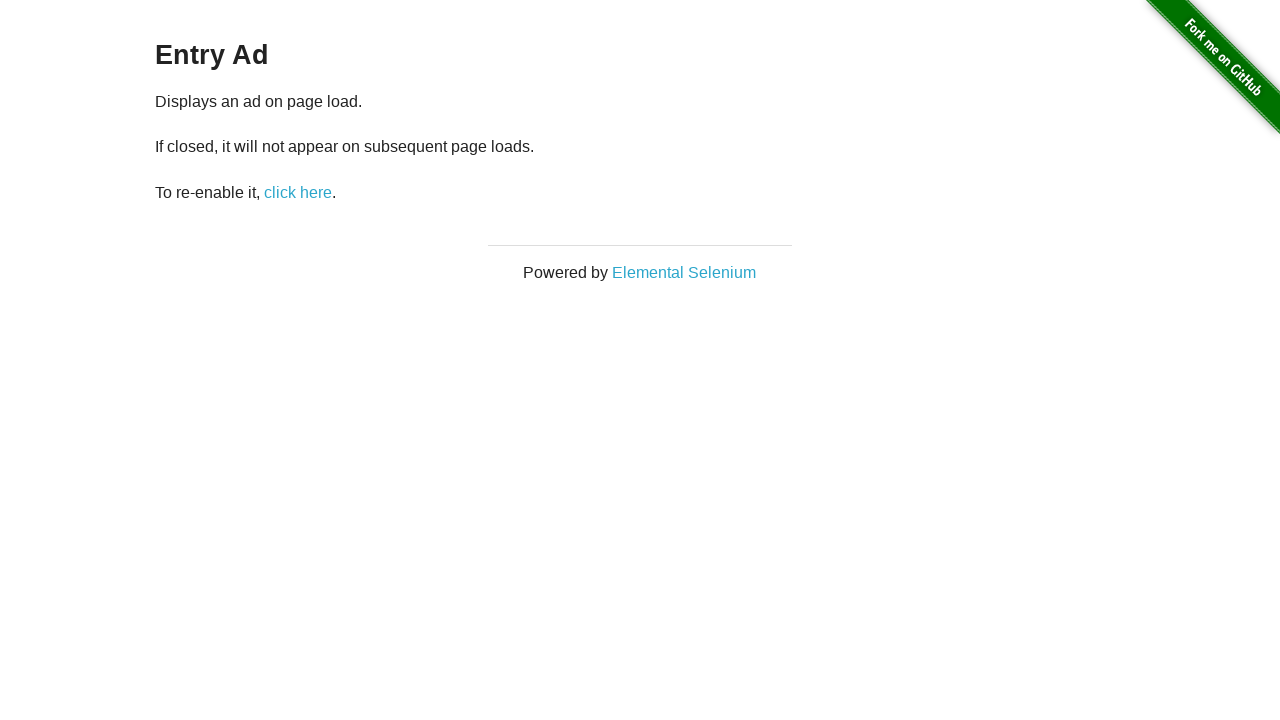

Waited 2 seconds before re-enabling ad
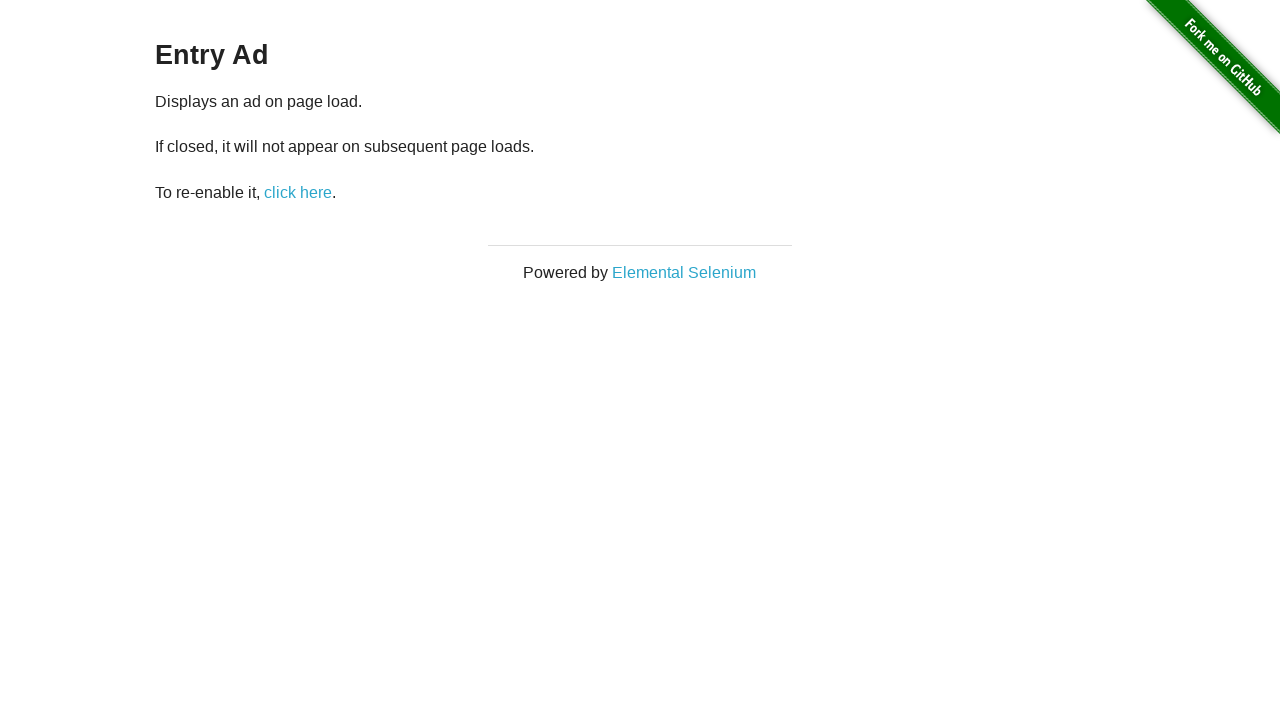

Clicked restart-ad button to re-enable the entry ad popup at (298, 192) on #restart-ad
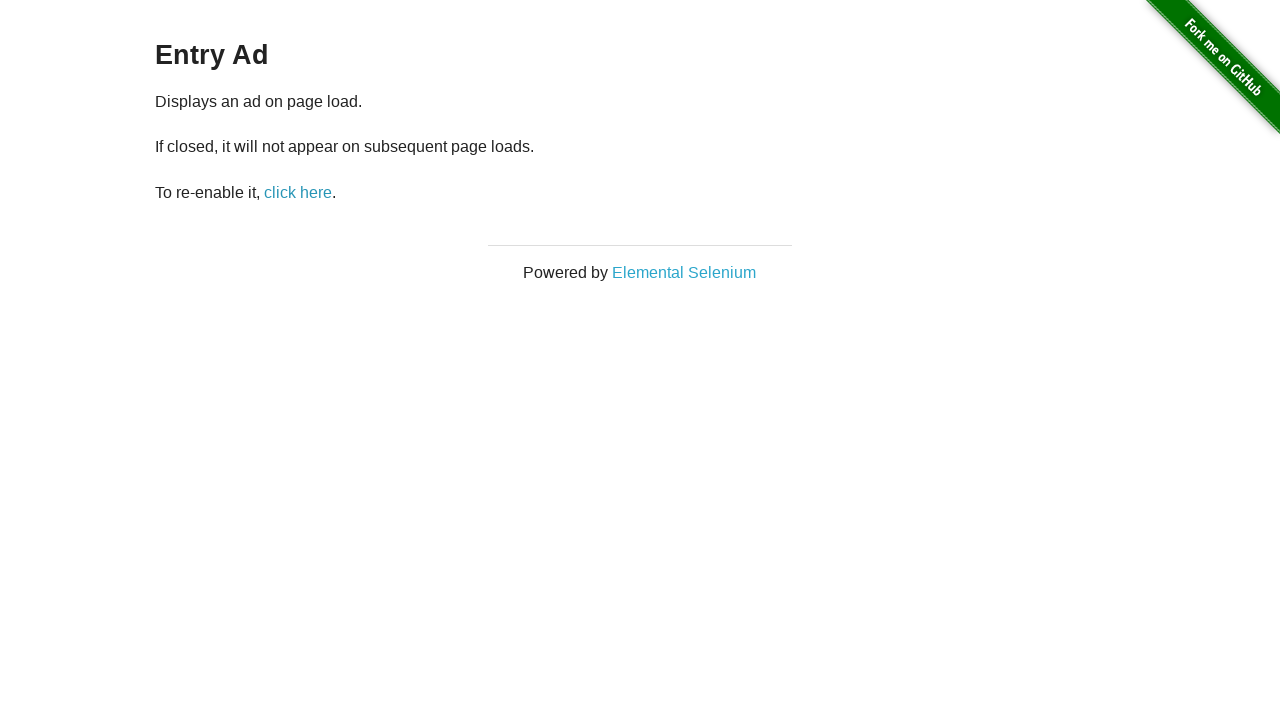

Waited 2 seconds before page refresh
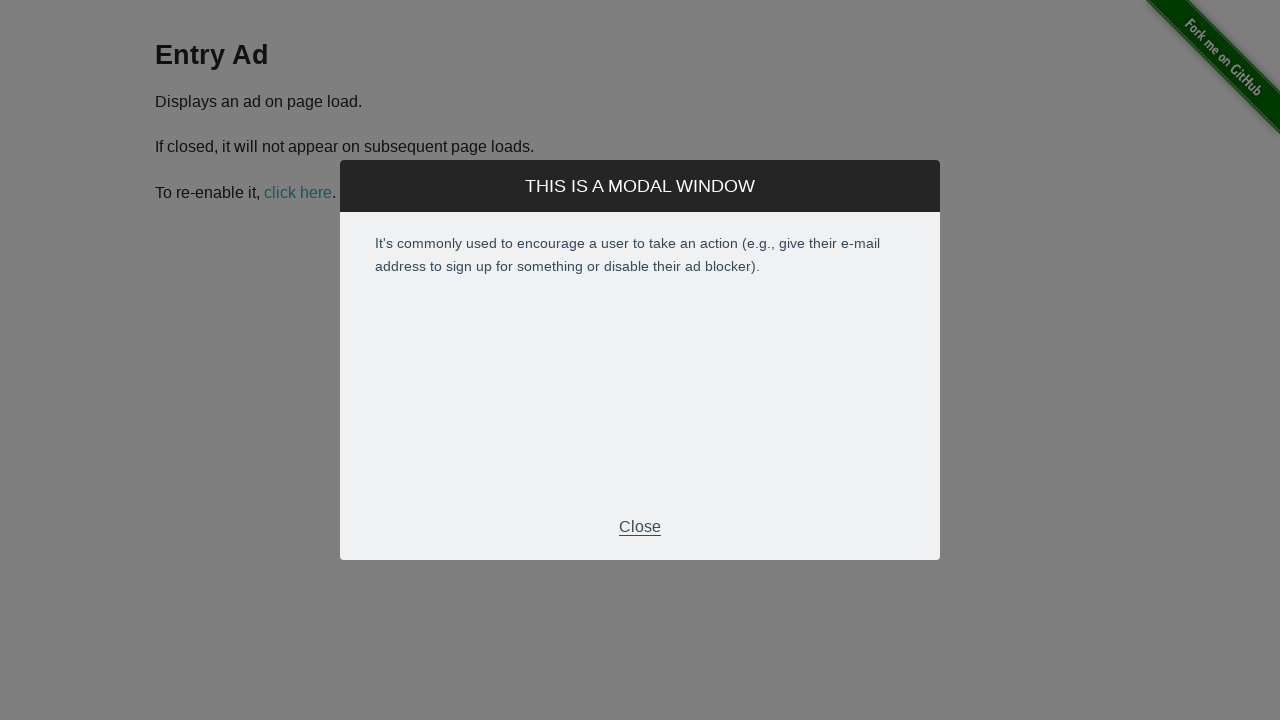

Refreshed the page
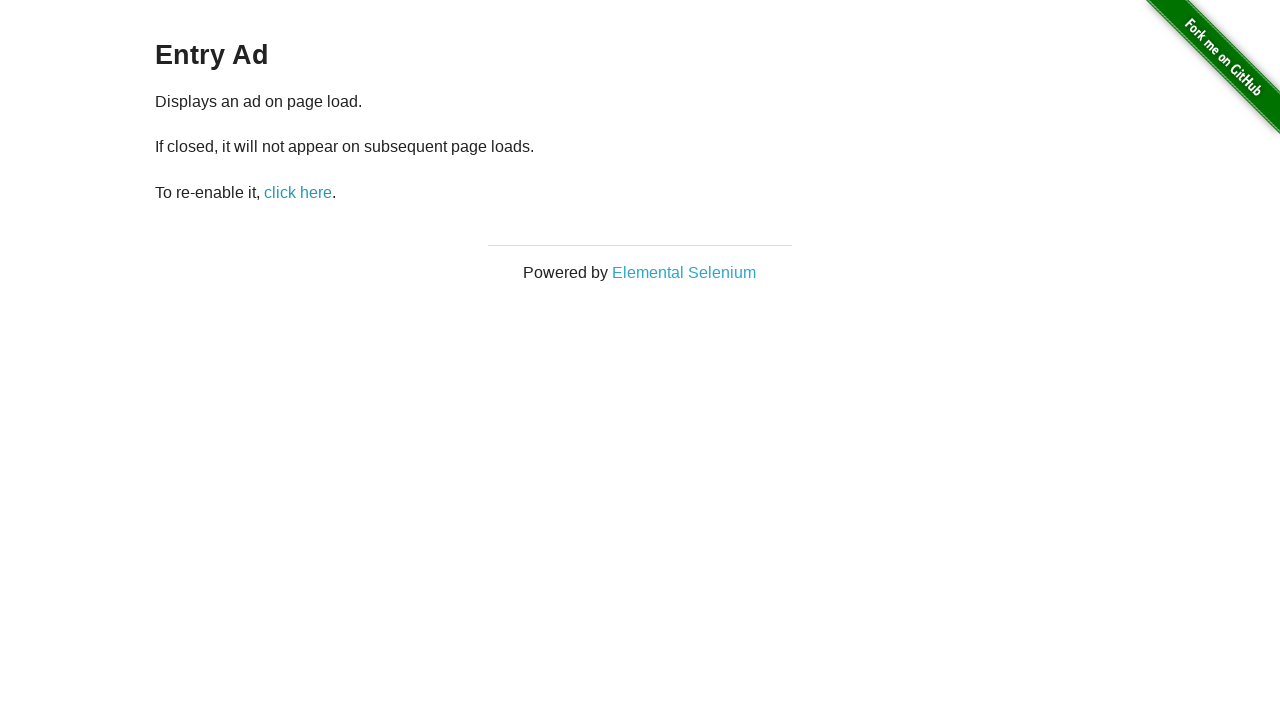

Entry ad modal appeared again after page refresh
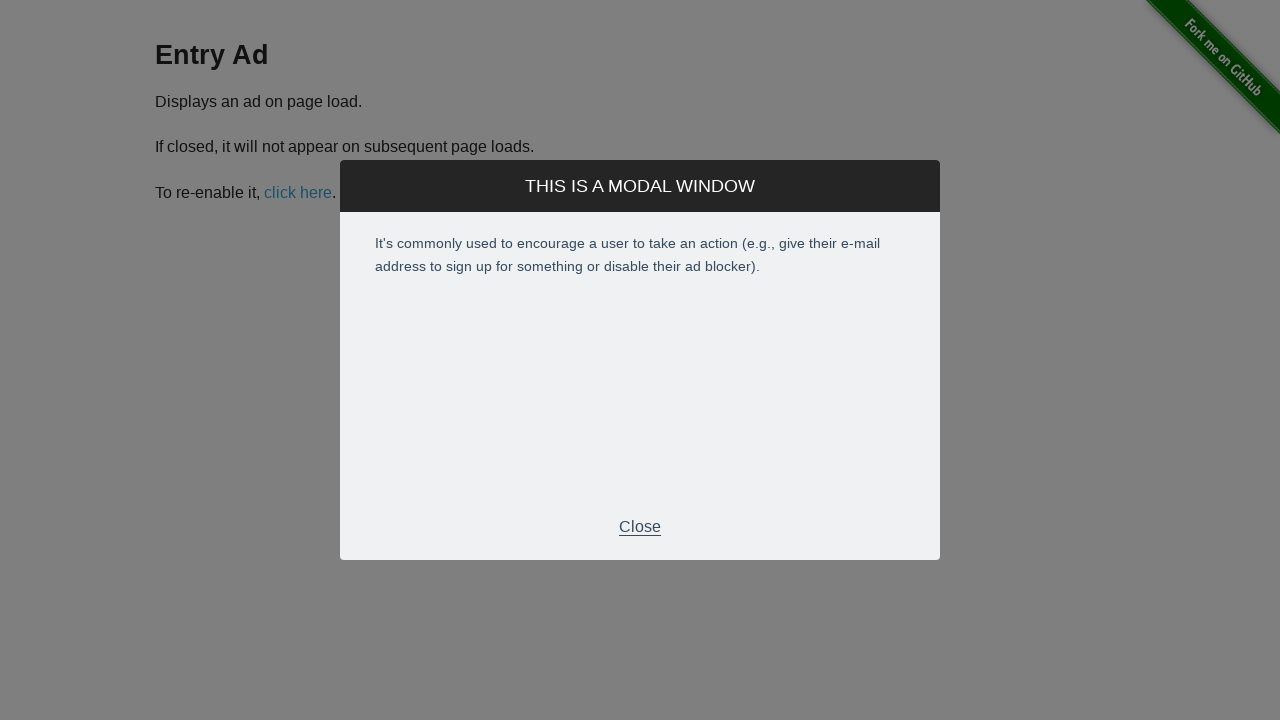

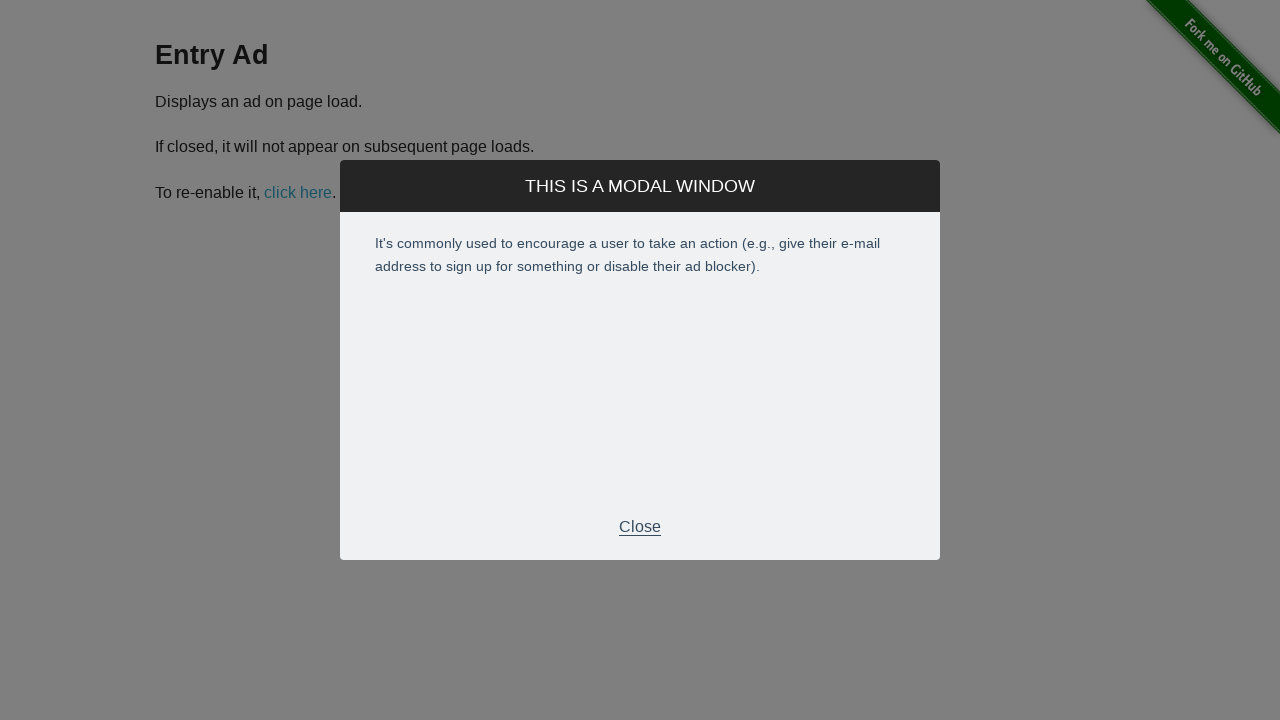